Navigates to the Techfios homepage and verifies the page loads successfully

Starting URL: https://www.techfios.com

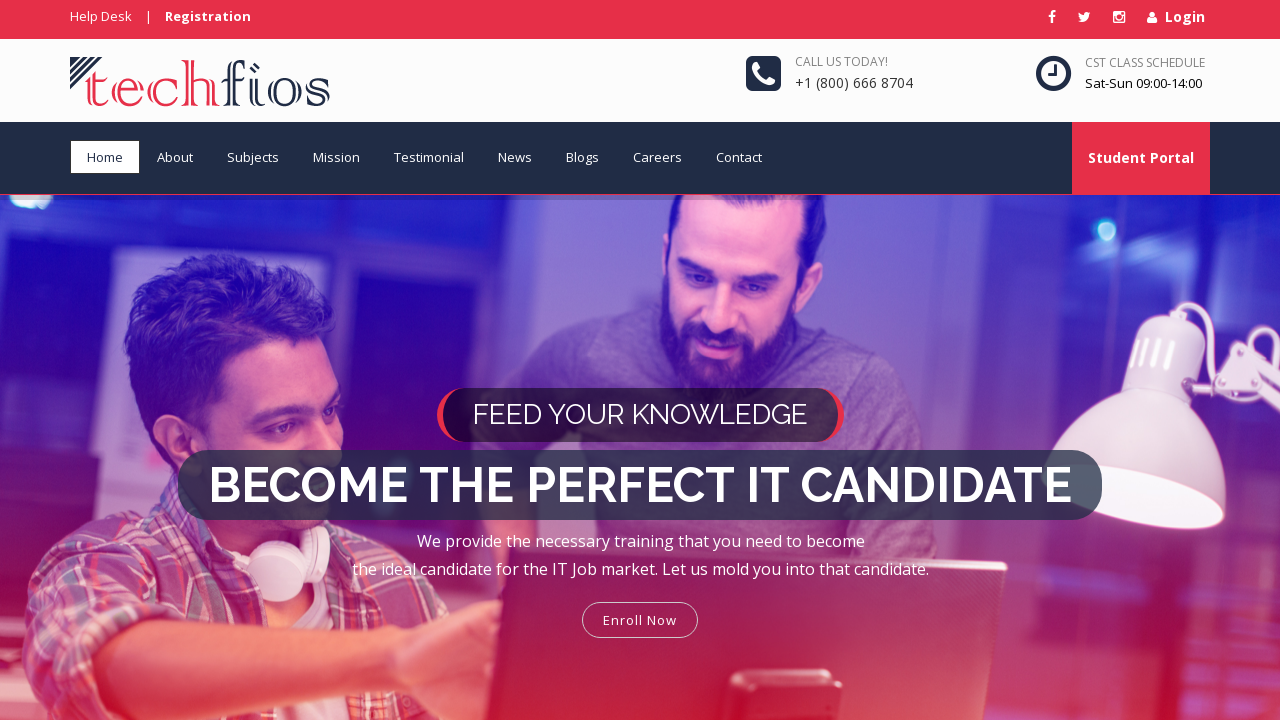

Page DOM content loaded
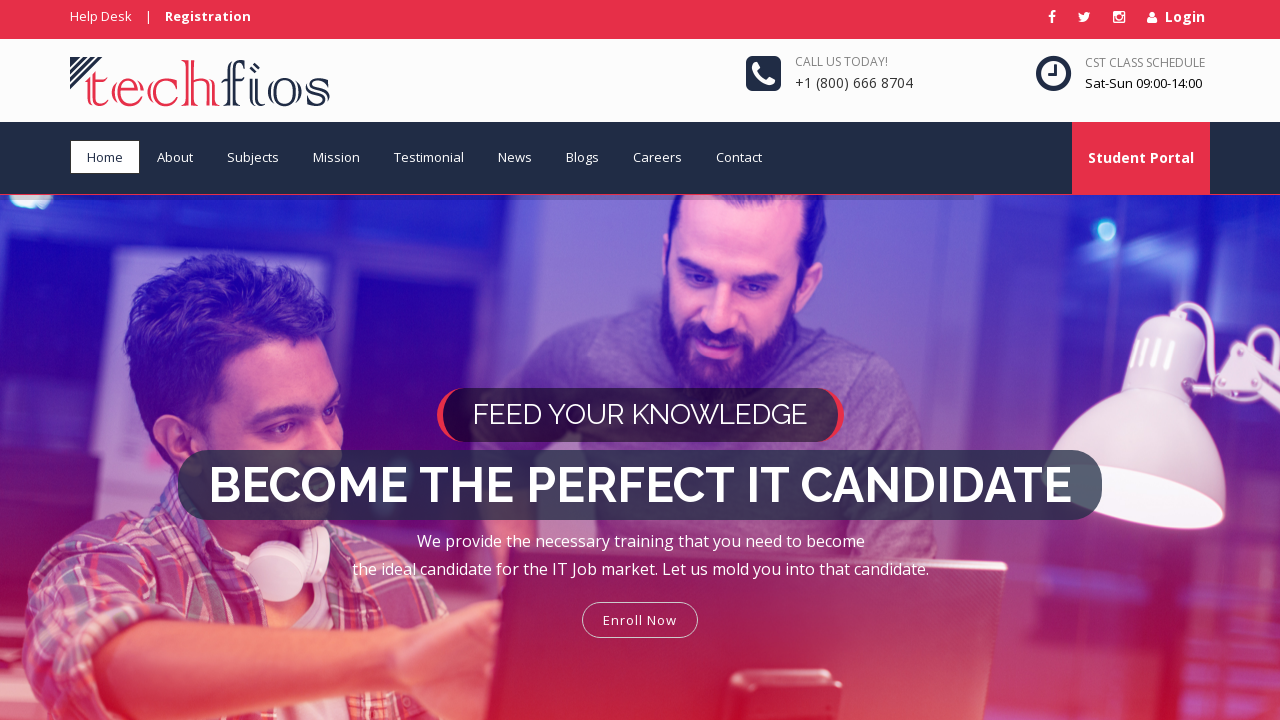

Body element is present - Techfios homepage verified to load successfully
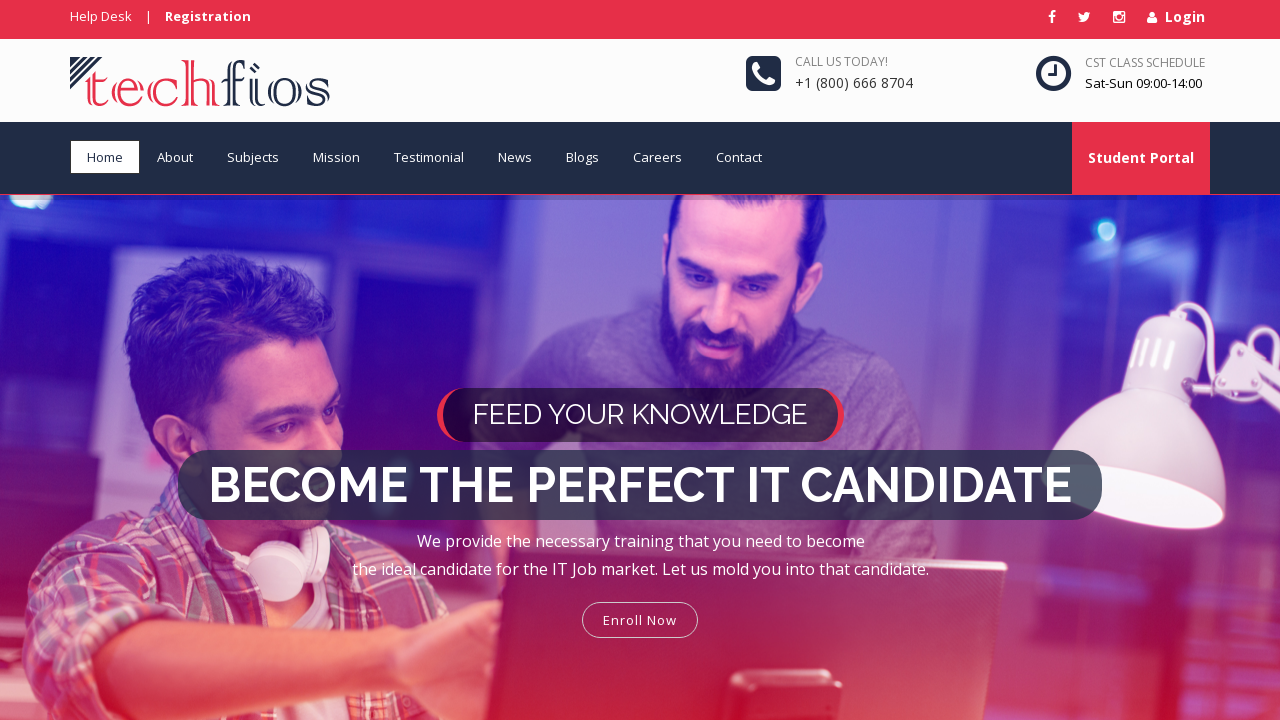

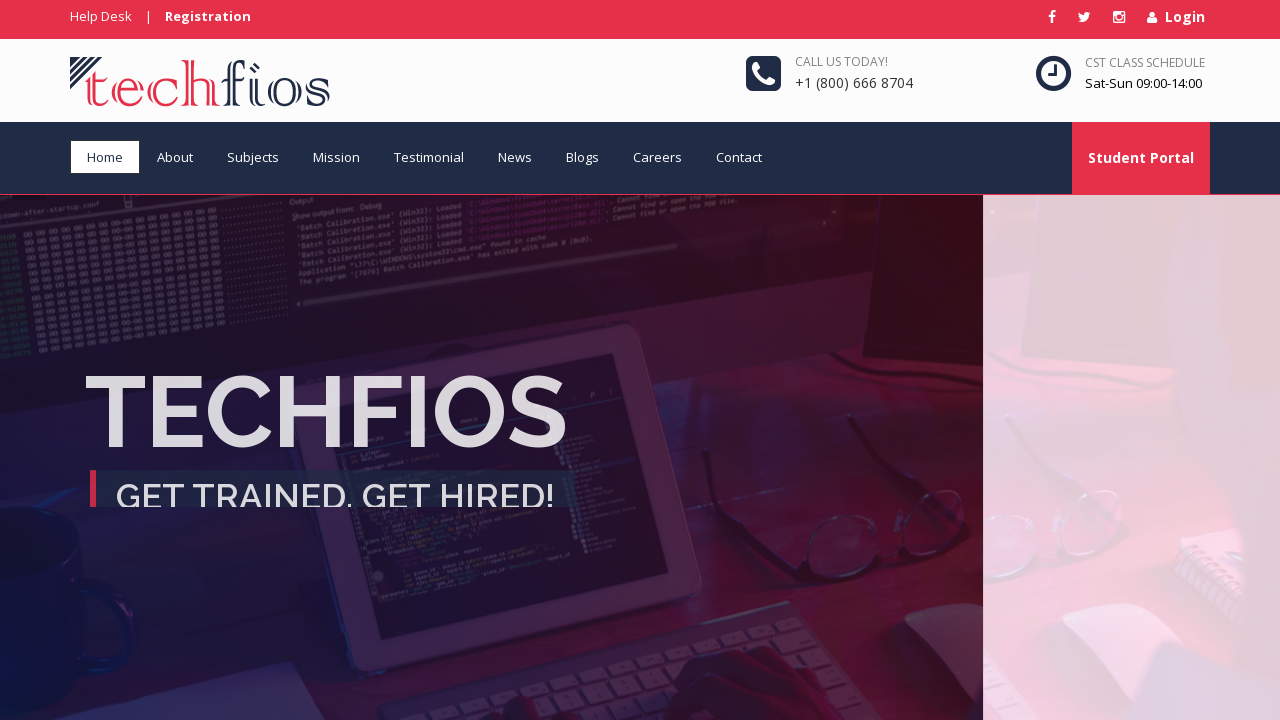